Tests dropdown page navigation by clicking on the Dropdown link and verifying the page heading displays "Dropdown List"

Starting URL: https://the-internet.herokuapp.com/

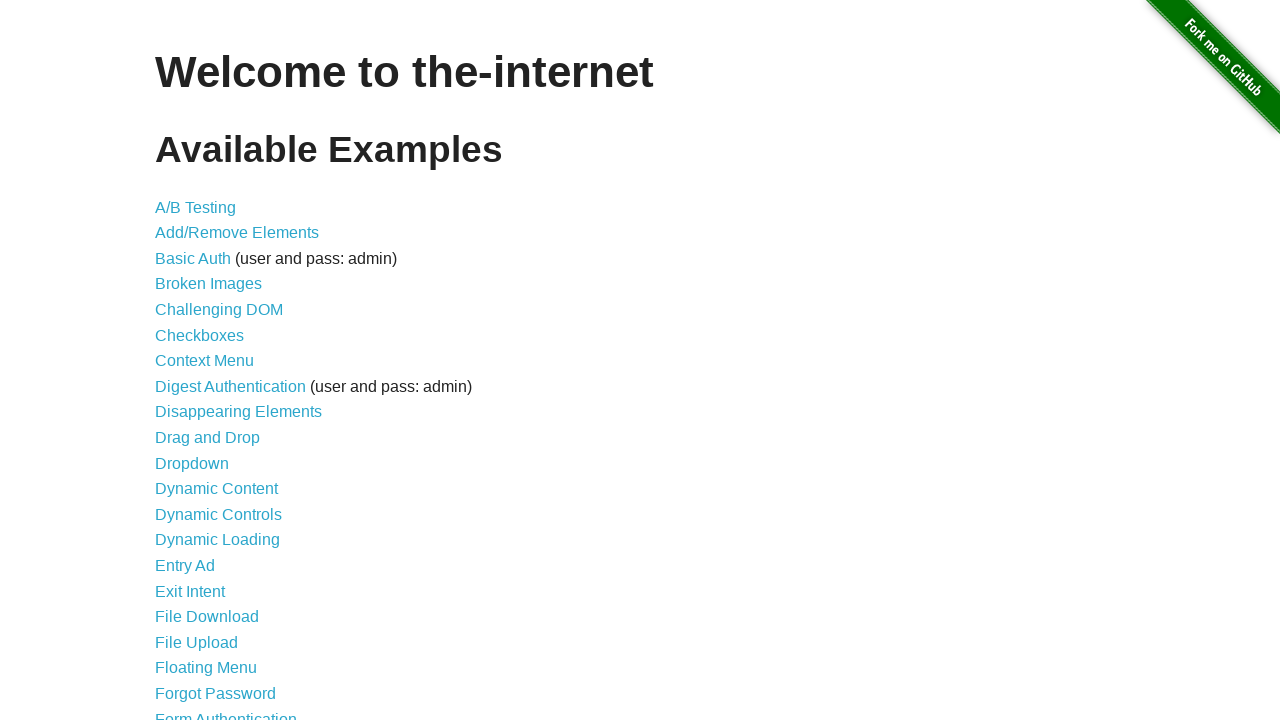

Navigated to the-internet.herokuapp.com homepage
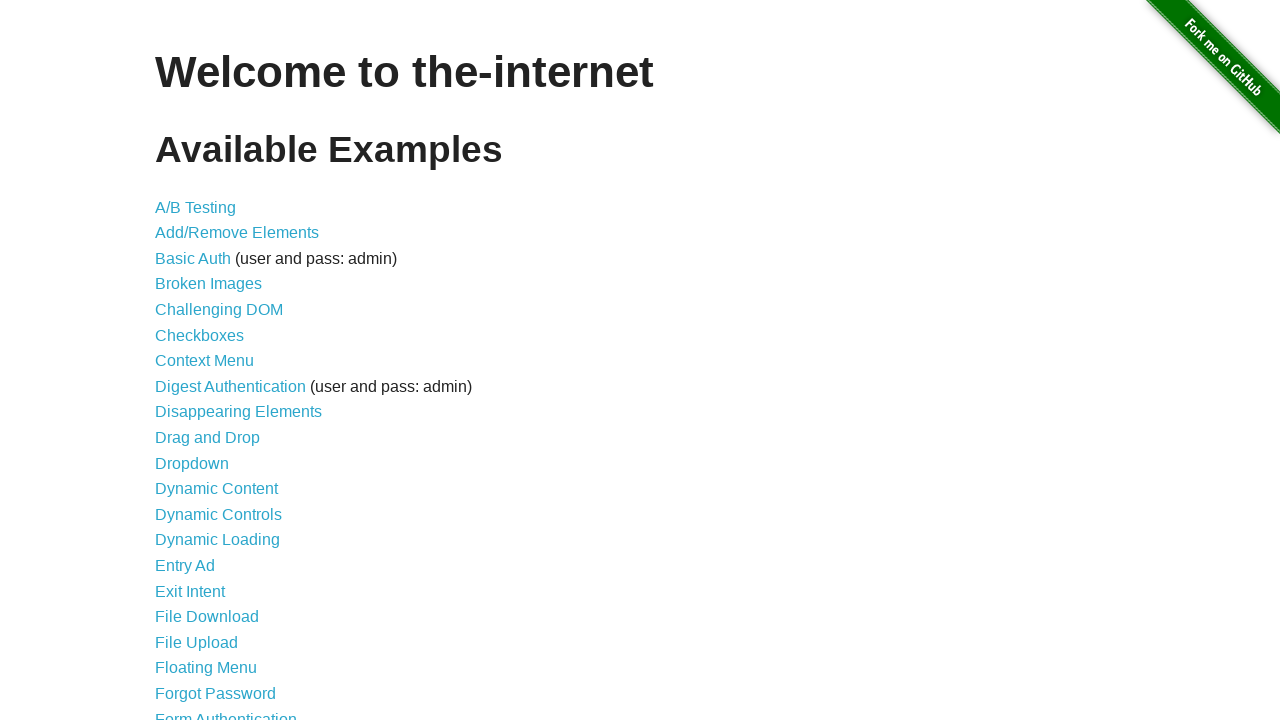

Clicked on the Dropdown link at (192, 463) on xpath=//a[normalize-space()='Dropdown']
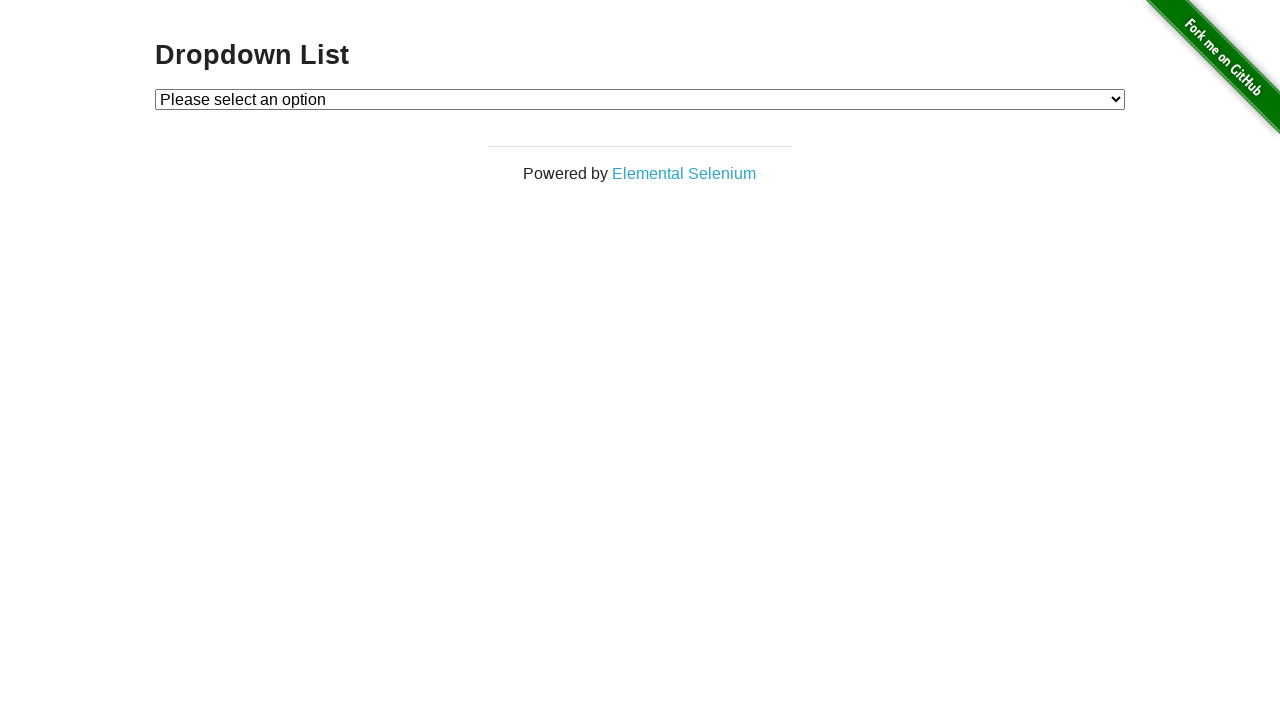

Dropdown List page heading loaded
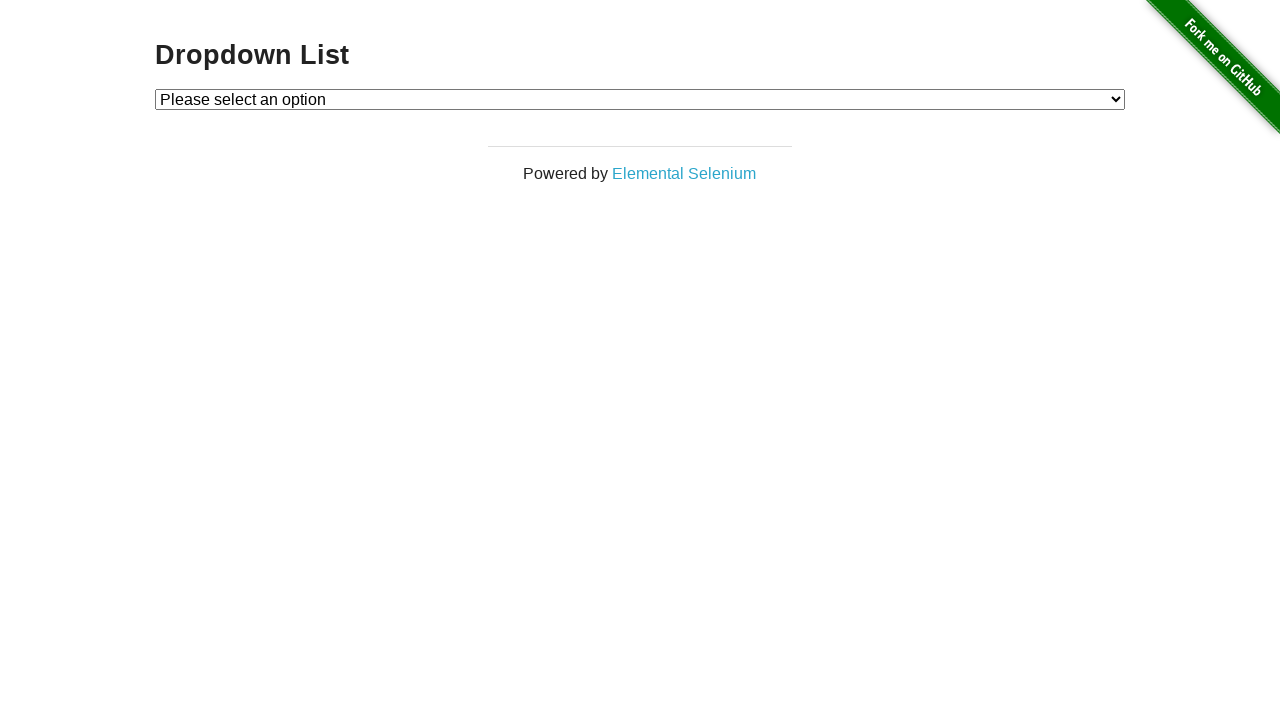

Verified that page heading displays 'Dropdown List'
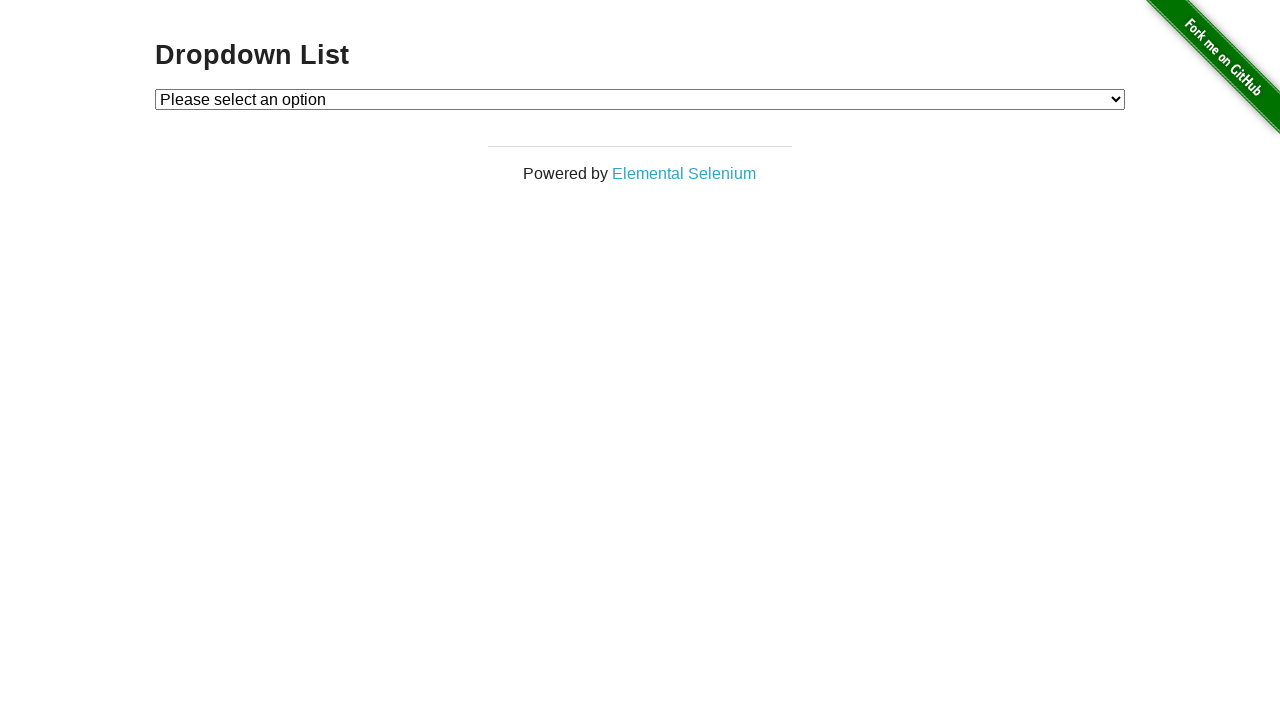

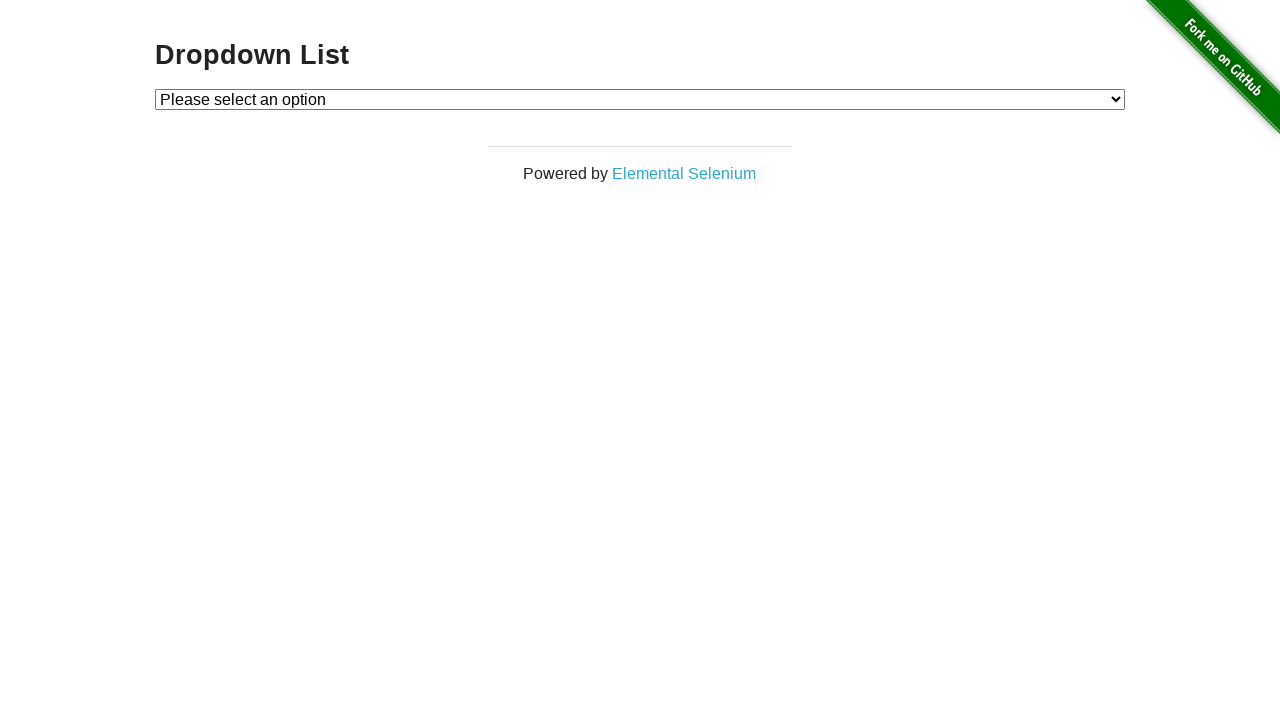